Tests multiple window handling by clicking on Privacy link, switching between windows, and then clicking Terms of Service link

Starting URL: http://gmail.com

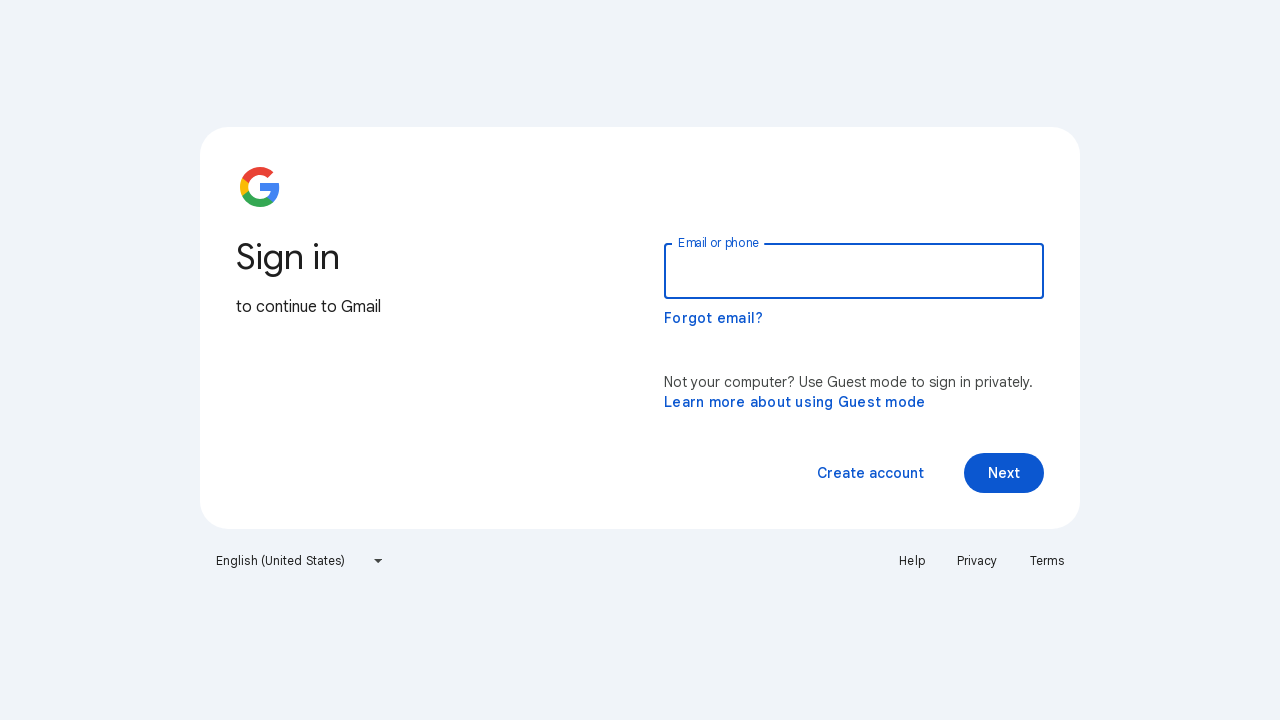

Clicked Privacy link to open new window at (977, 561) on a:text('Privacy')
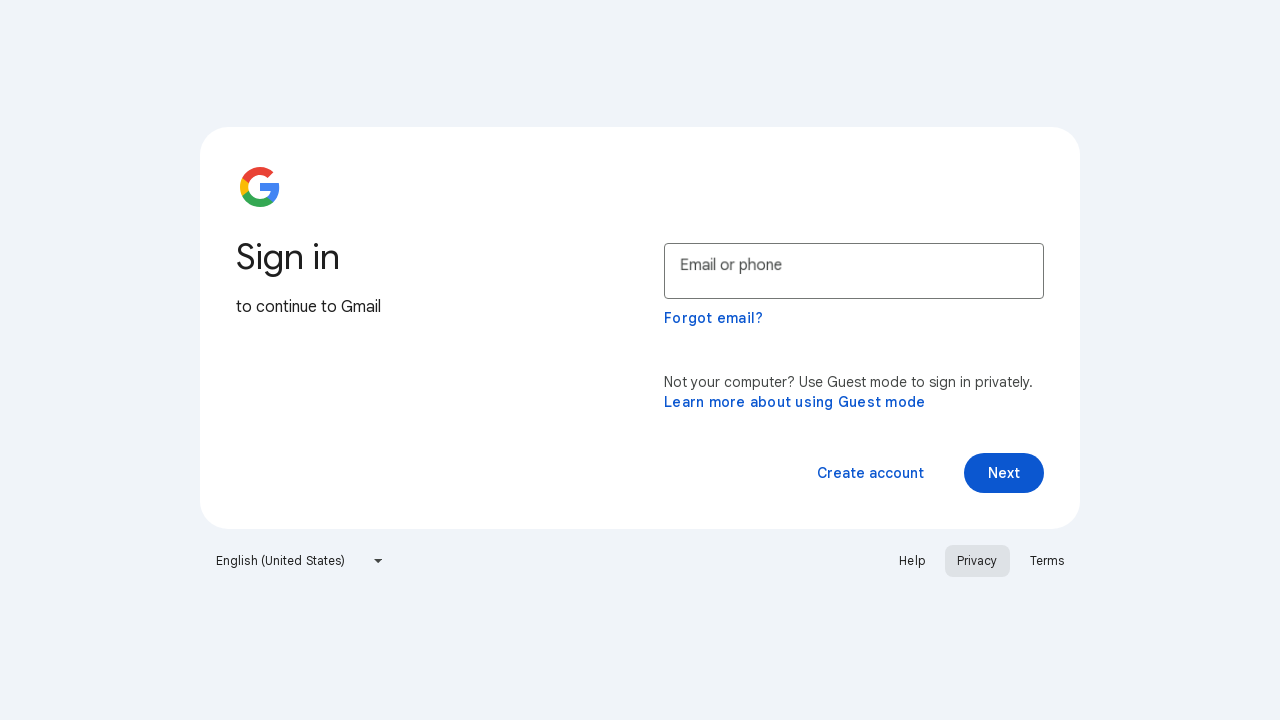

Retrieved all open pages/windows from context
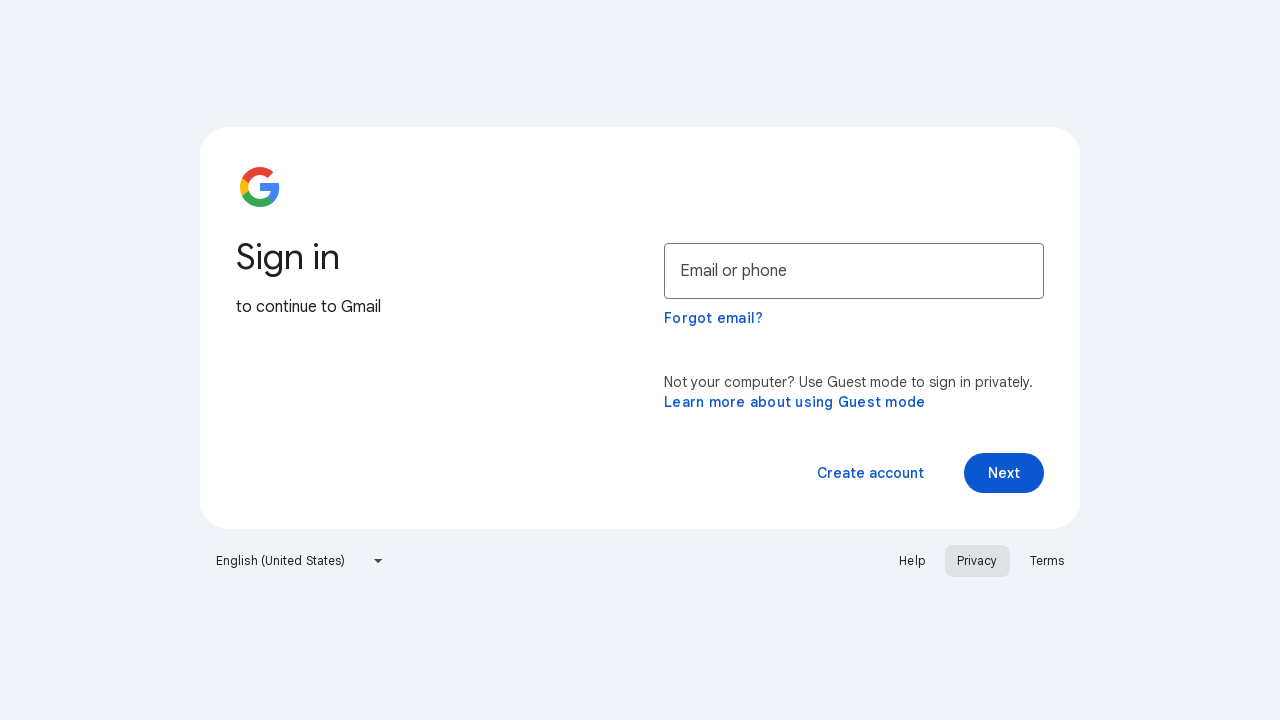

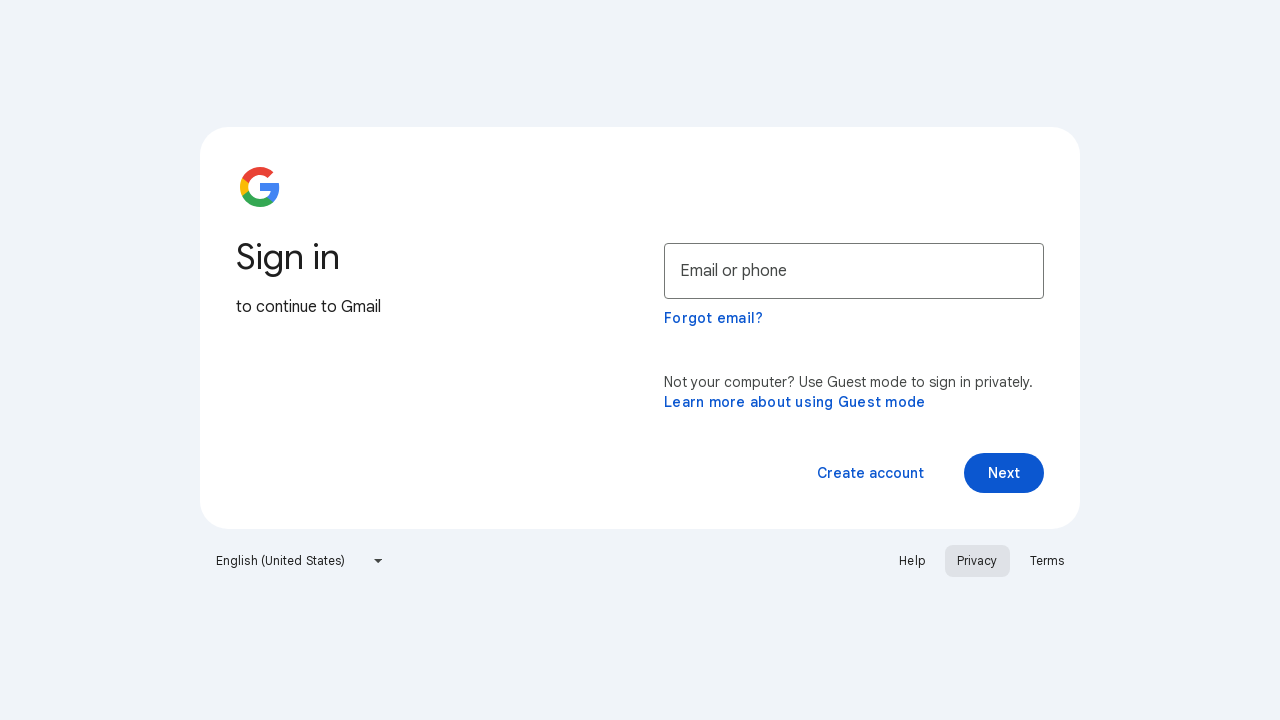